Tests window switching functionality by clicking a link that opens a new window/tab and then switching to it

Starting URL: http://the-internet.herokuapp.com/windows

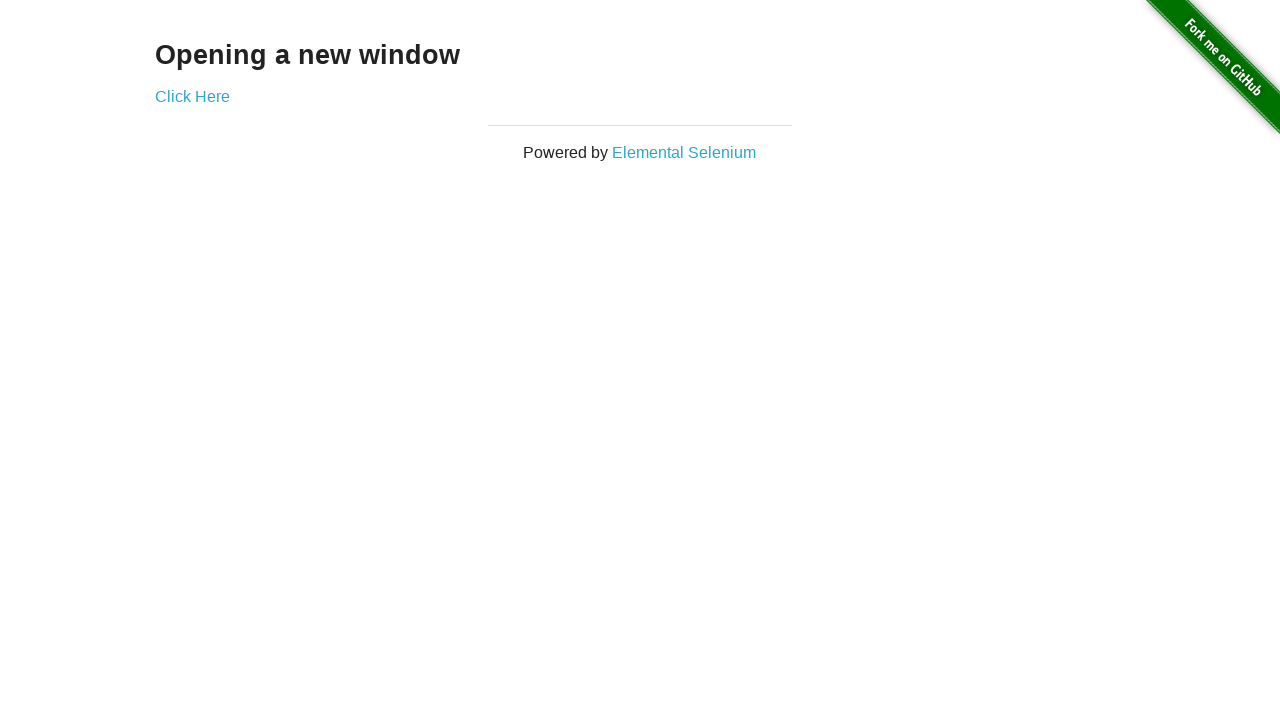

Clicked 'Click Here' link to open new window/tab at (192, 96) on a:has-text('Click Here')
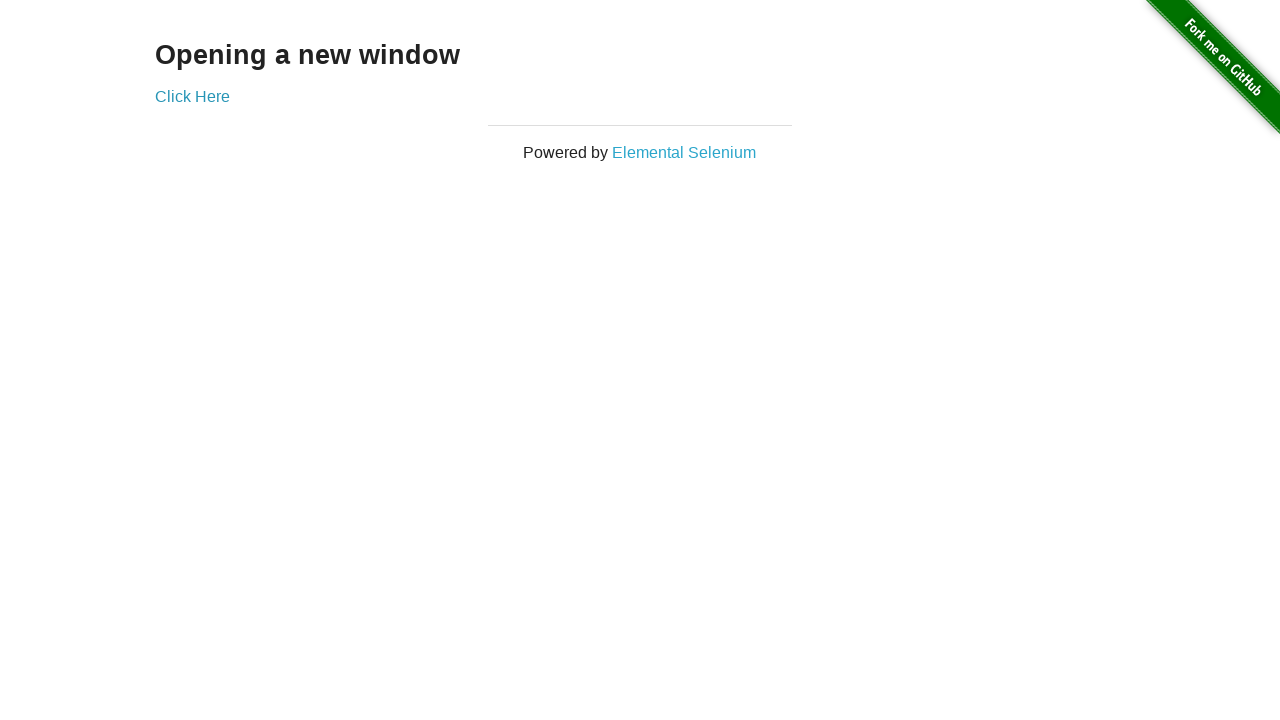

New page/tab opened and captured
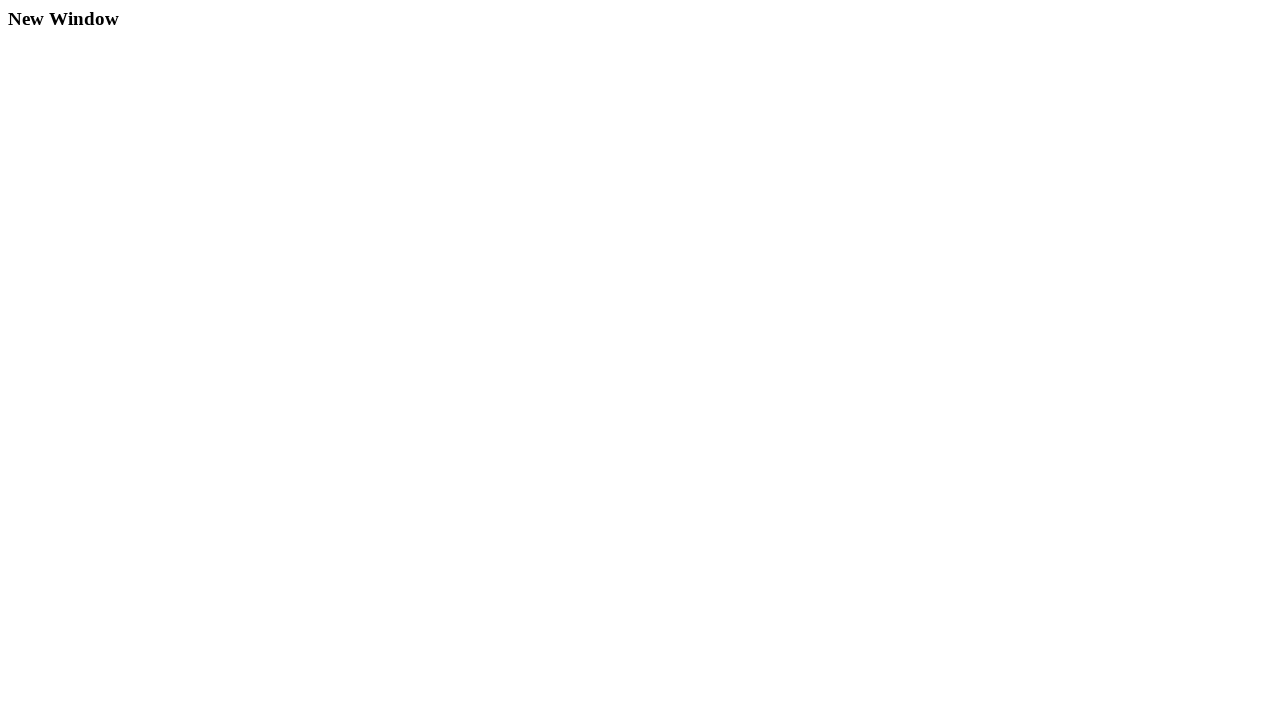

New page fully loaded
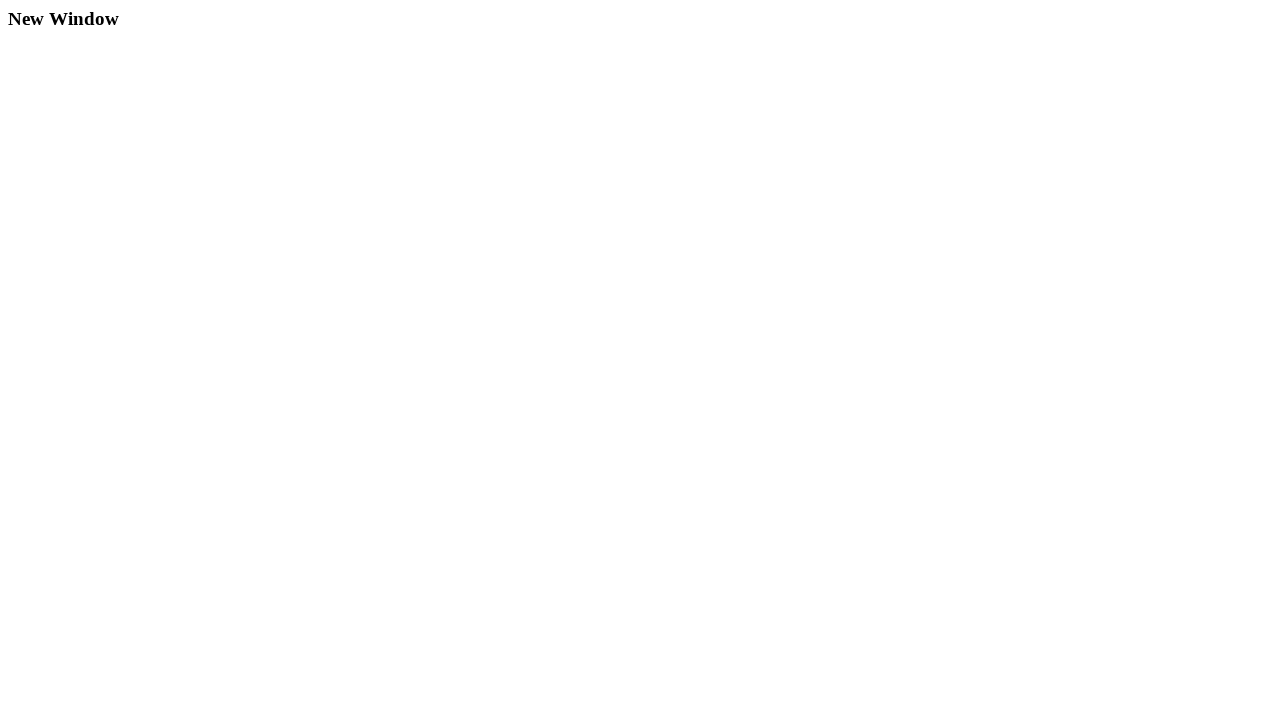

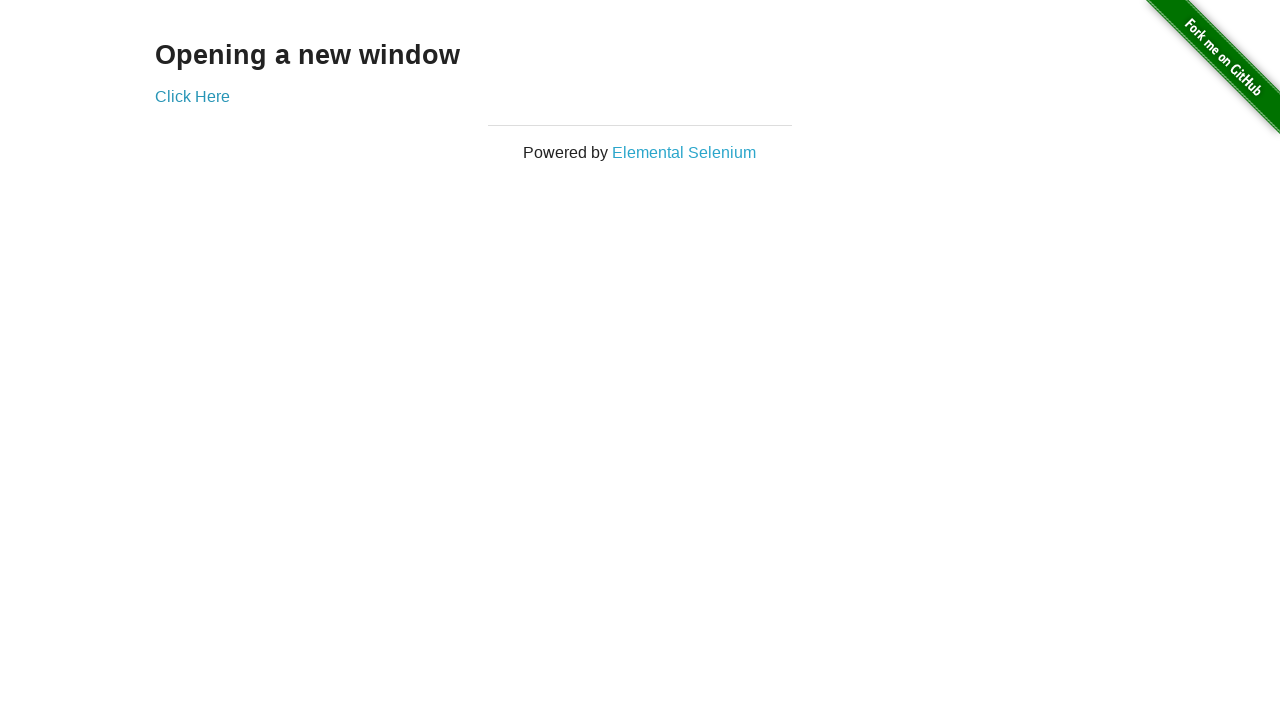